Tests various alert interactions including accepting, dismissing, and entering text in prompt alerts

Starting URL: https://www.hyrtutorials.com/p/alertsdemo.html

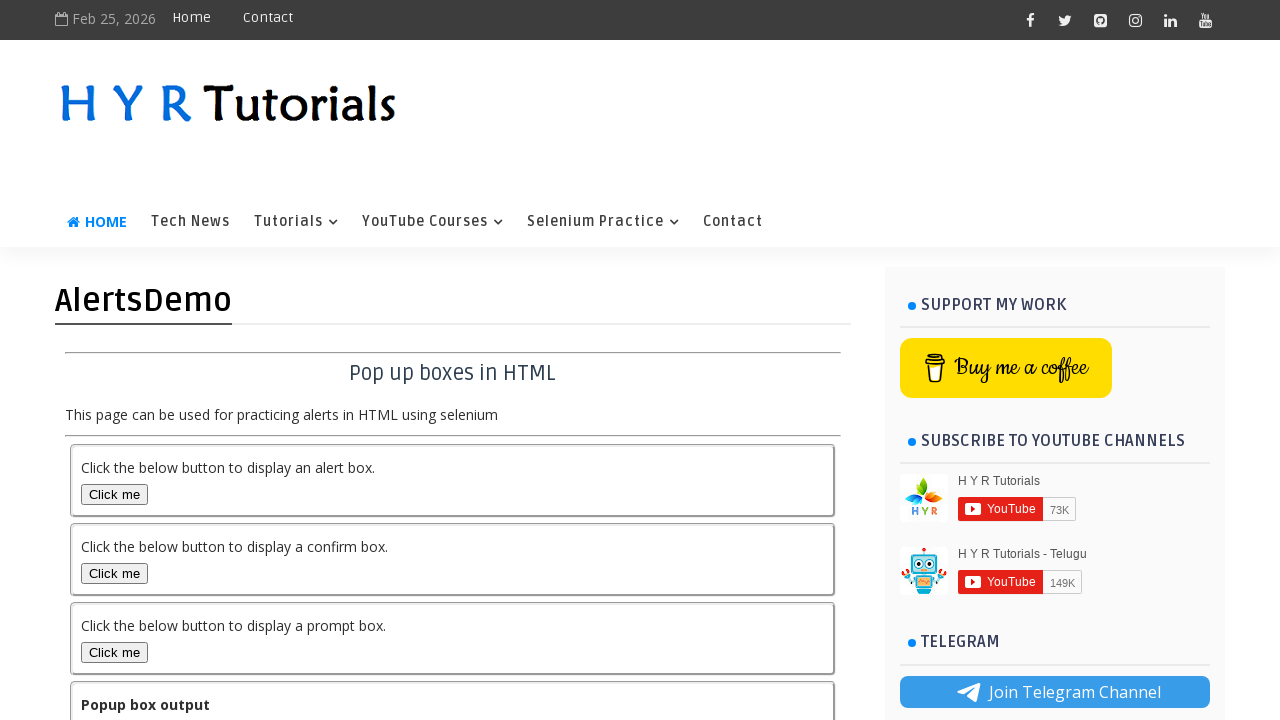

Clicked alert box button at (114, 494) on #alertBox
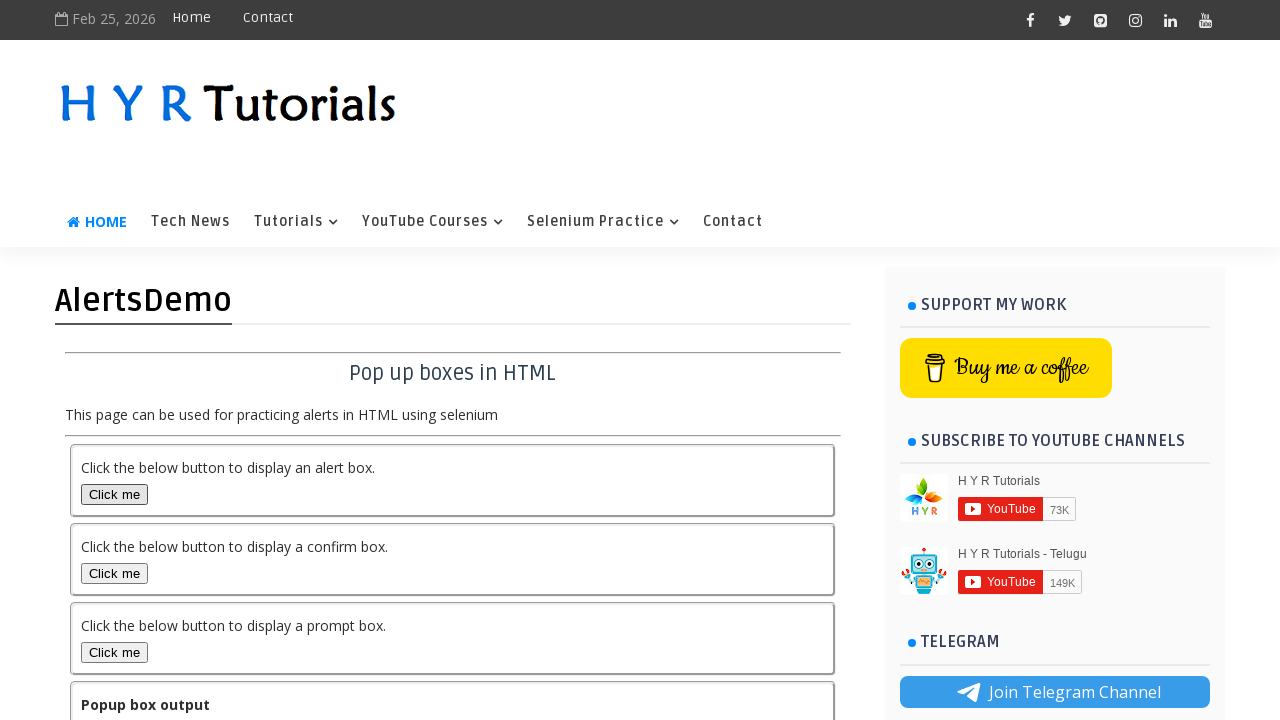

Set up dialog handler to accept alerts
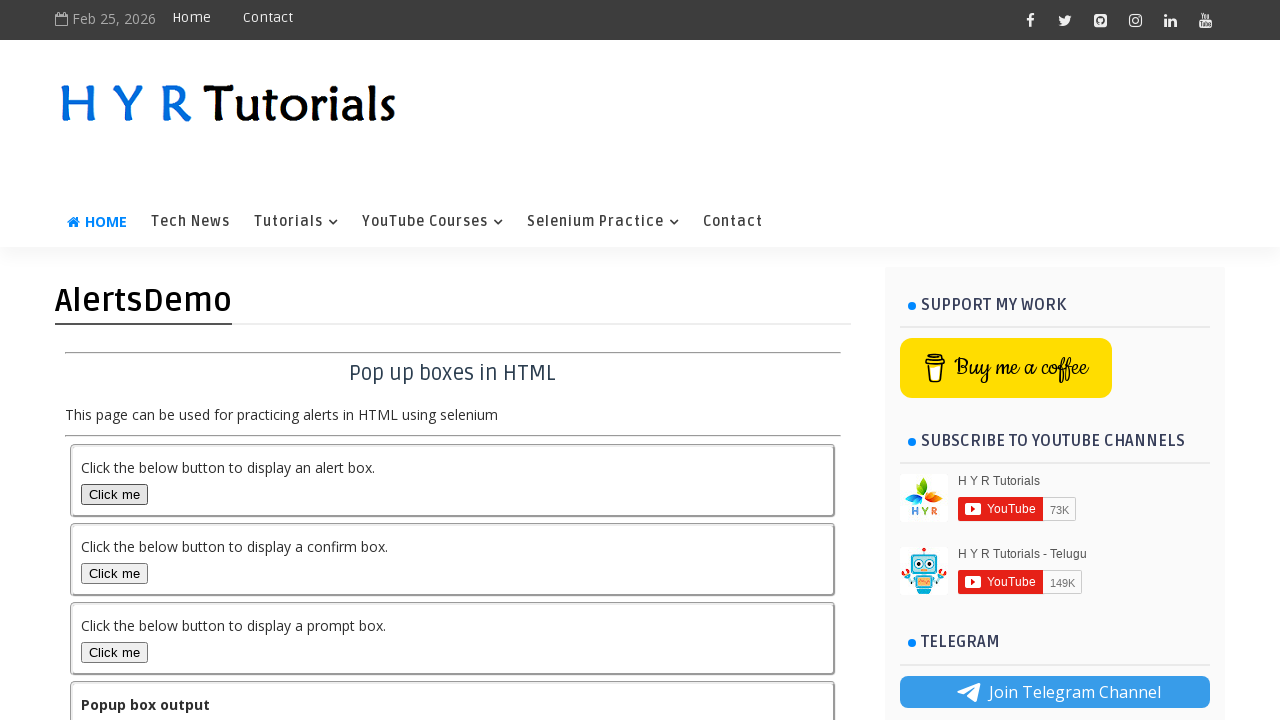

Alert accepted and output updated
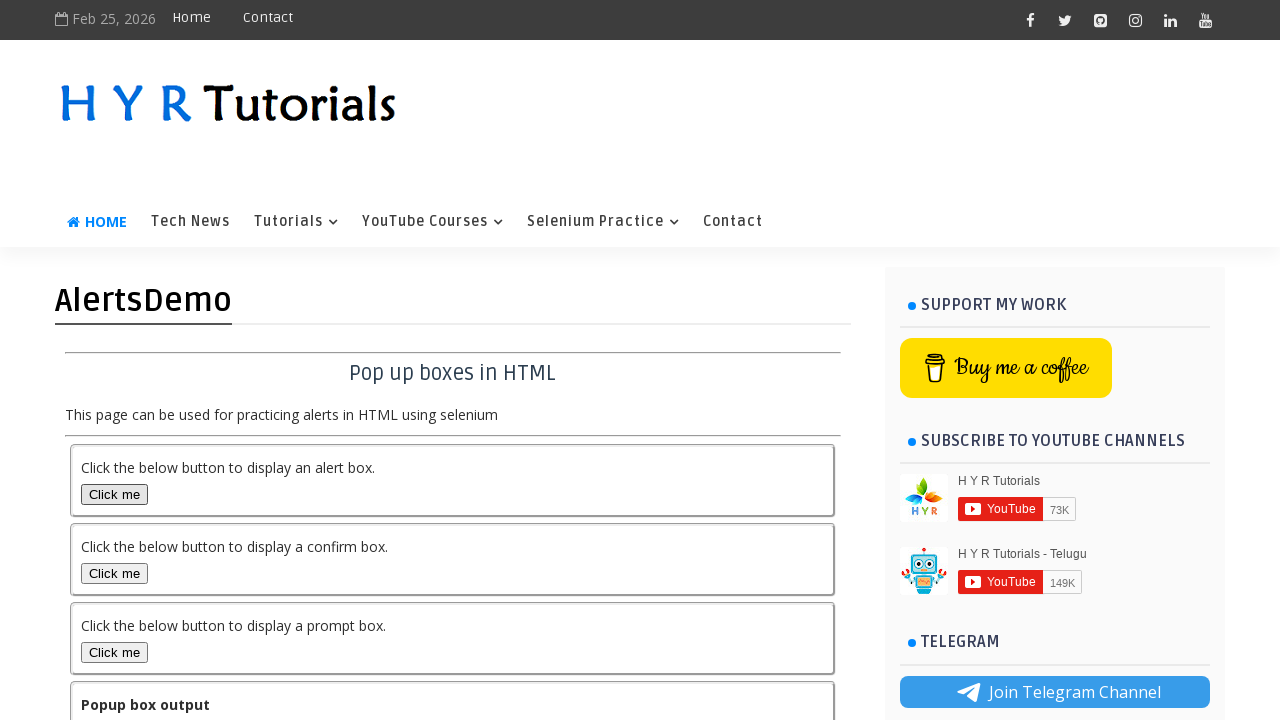

Clicked confirm box button at (114, 573) on #confirmBox
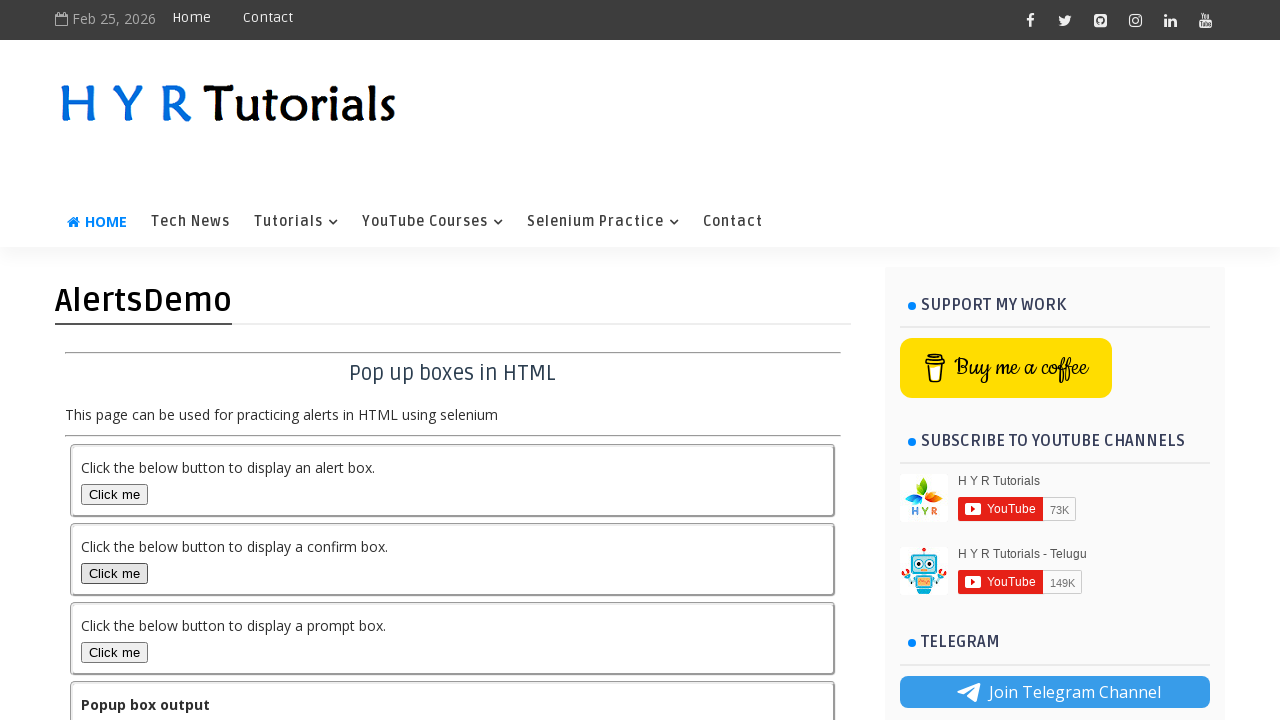

Set up dialog handler to accept confirm box
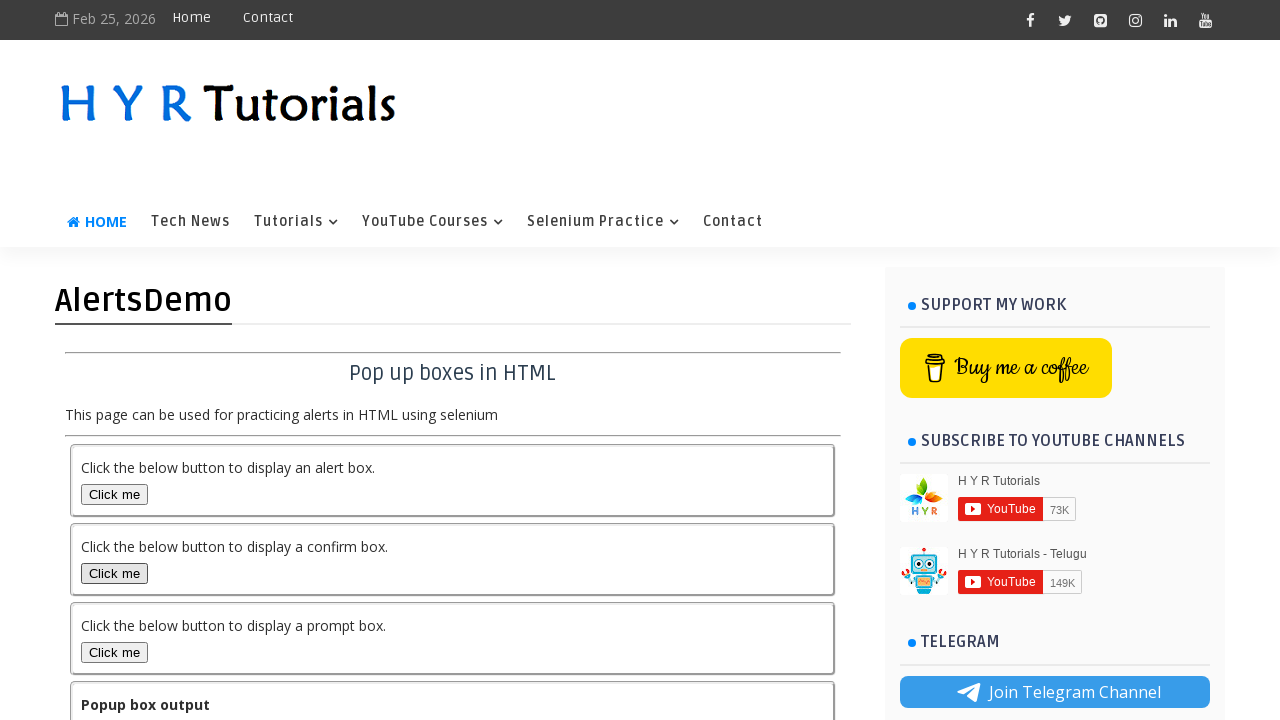

Confirm box accepted and output updated
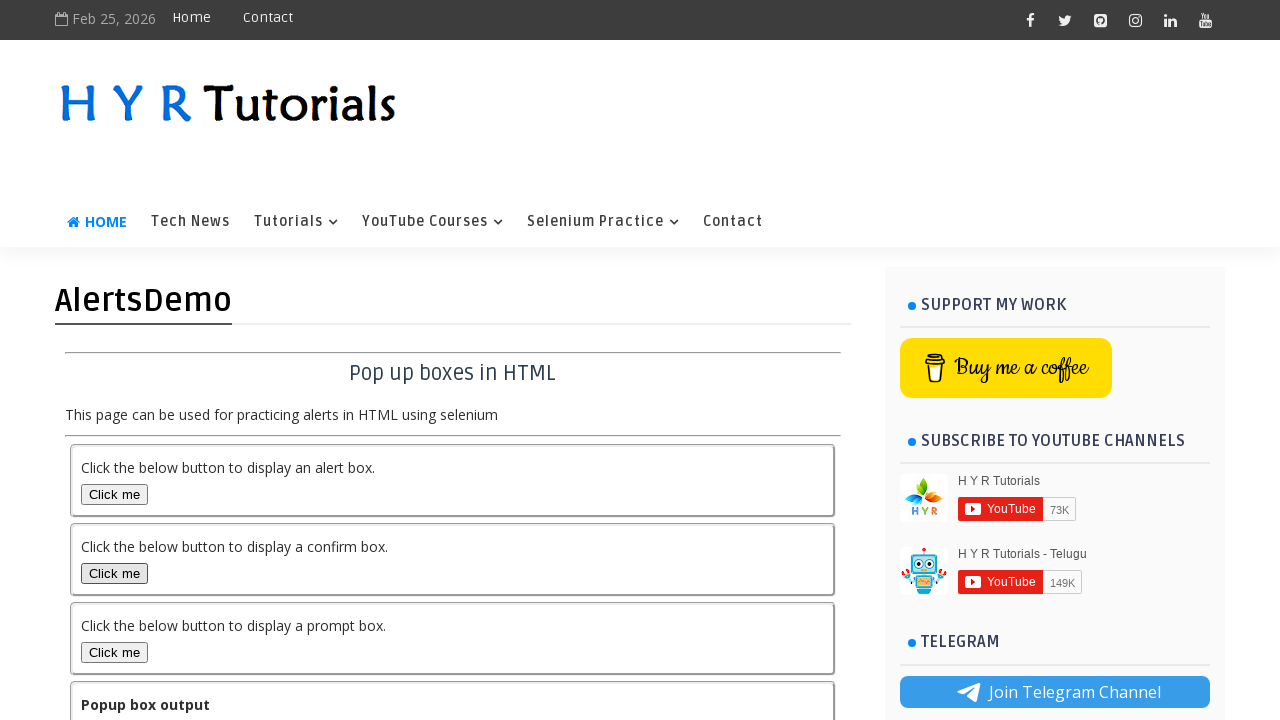

Clicked confirm box button again at (114, 573) on #confirmBox
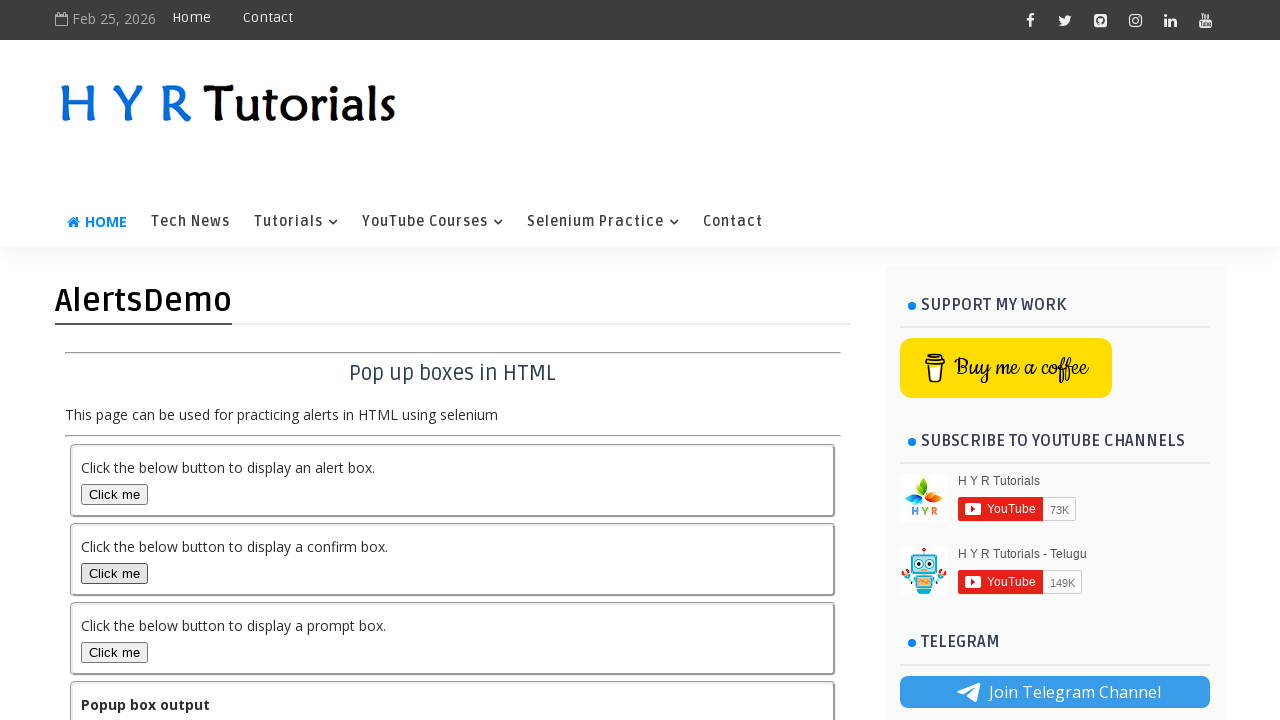

Set up dialog handler to dismiss confirm box
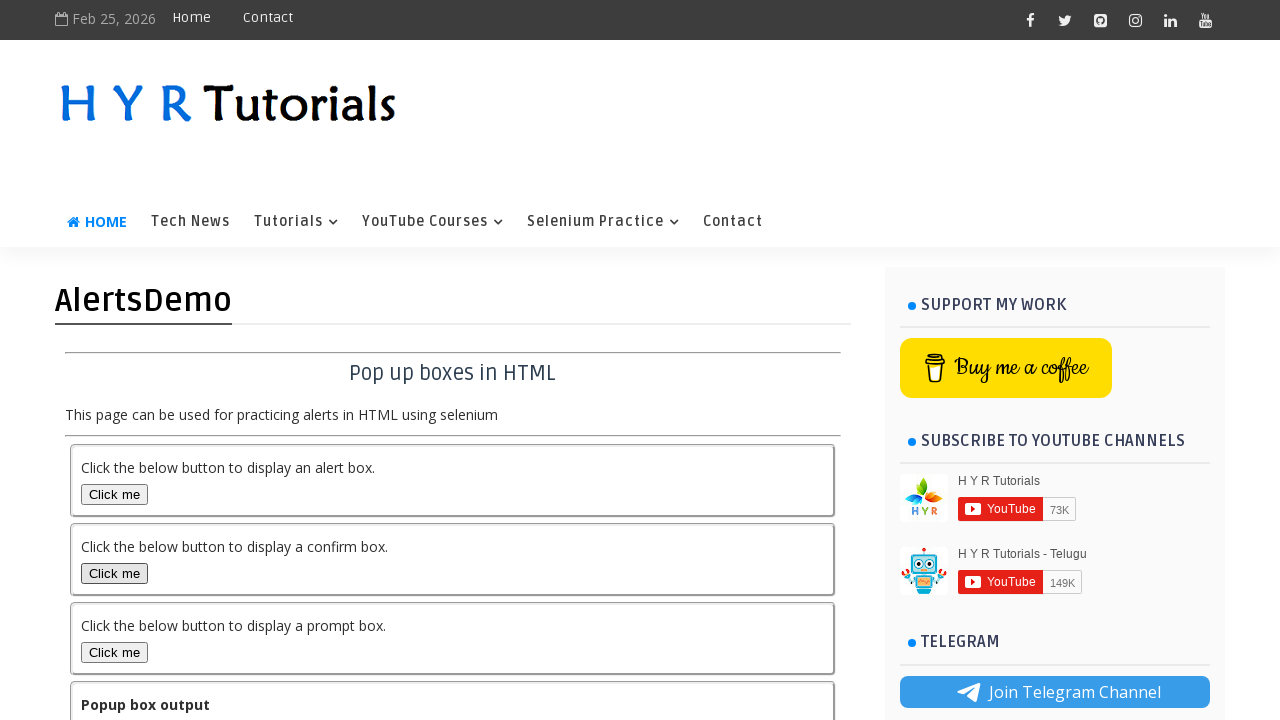

Confirm box dismissed and output updated
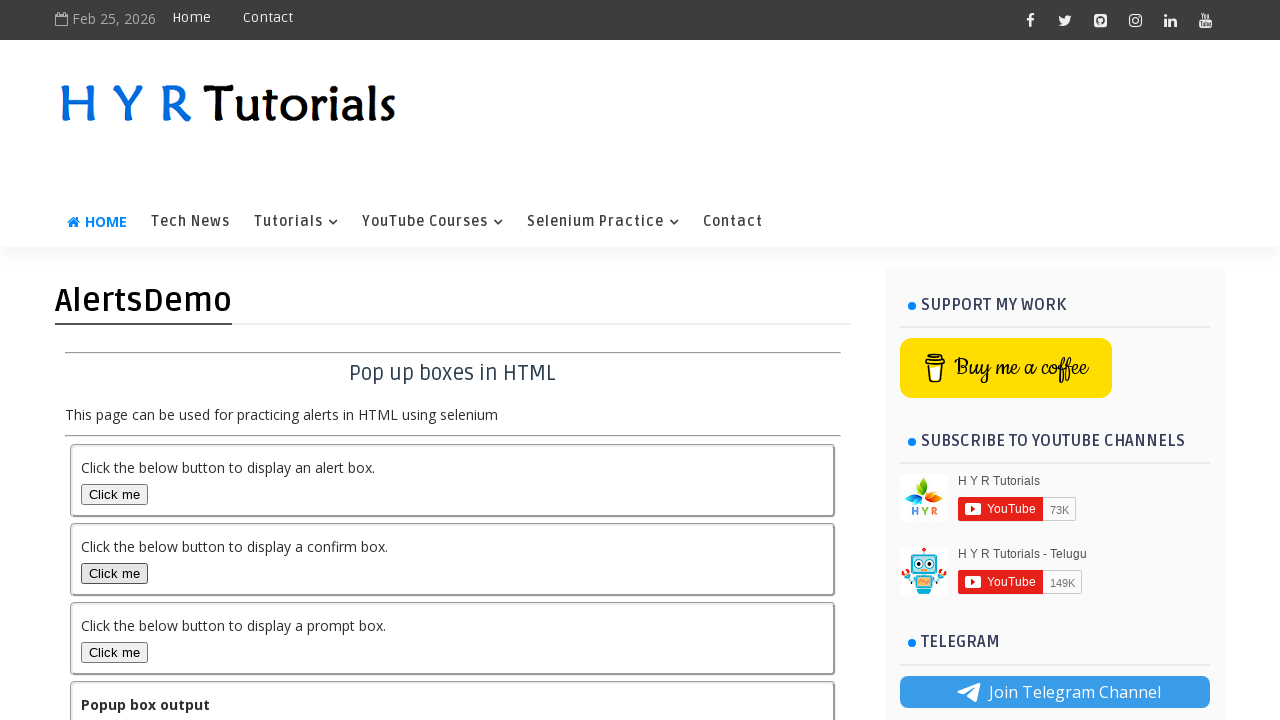

Clicked prompt box button at (114, 652) on #promptBox
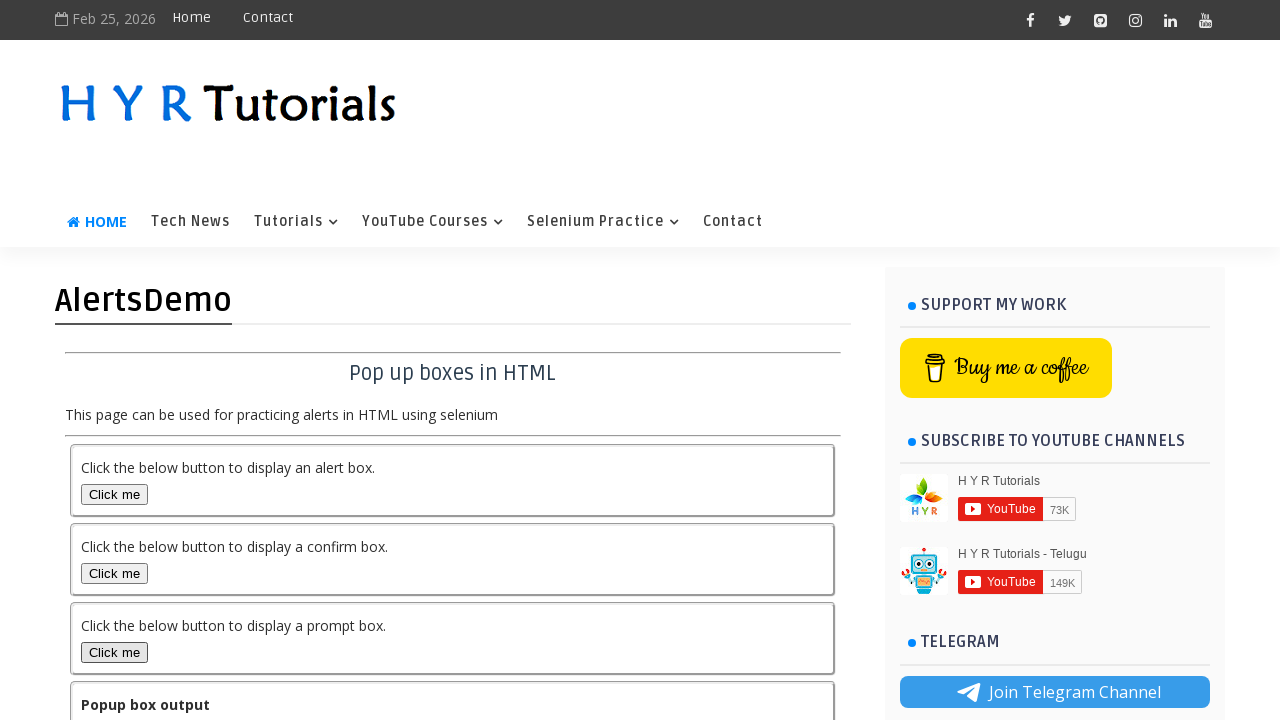

Set up dialog handler to accept prompt with text 'Rakesh'
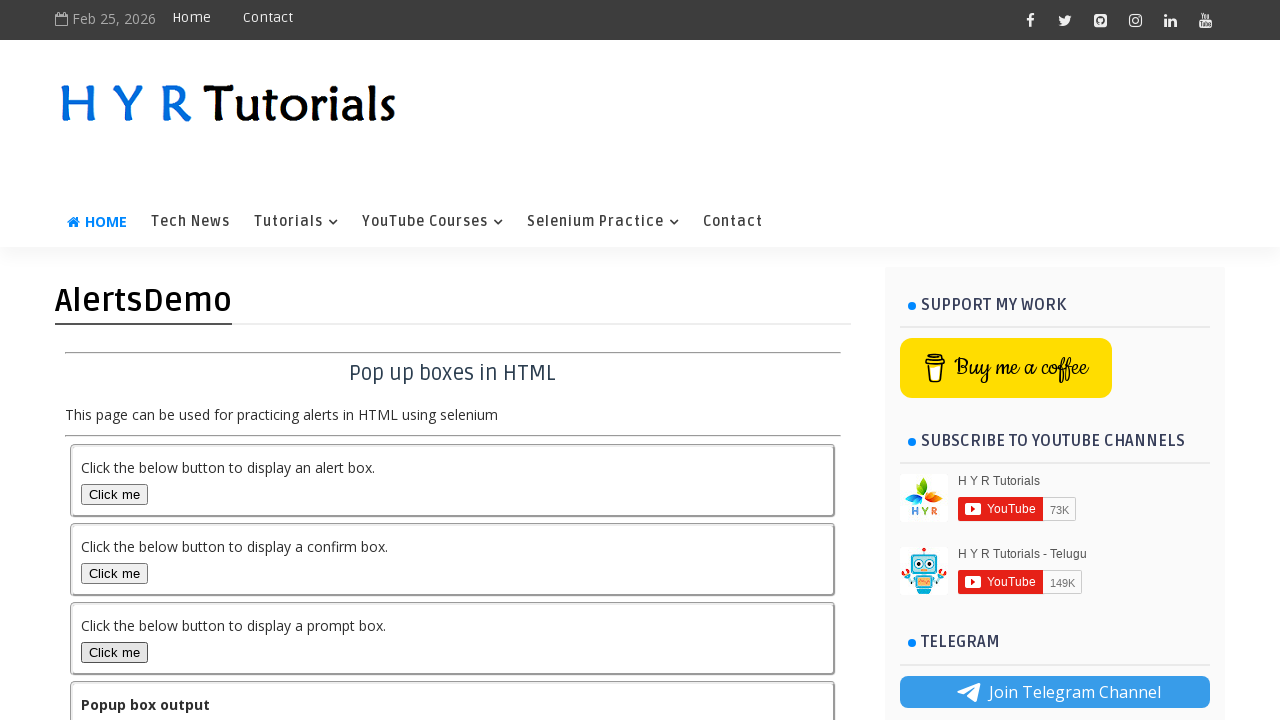

Prompt accepted with text entered and output updated
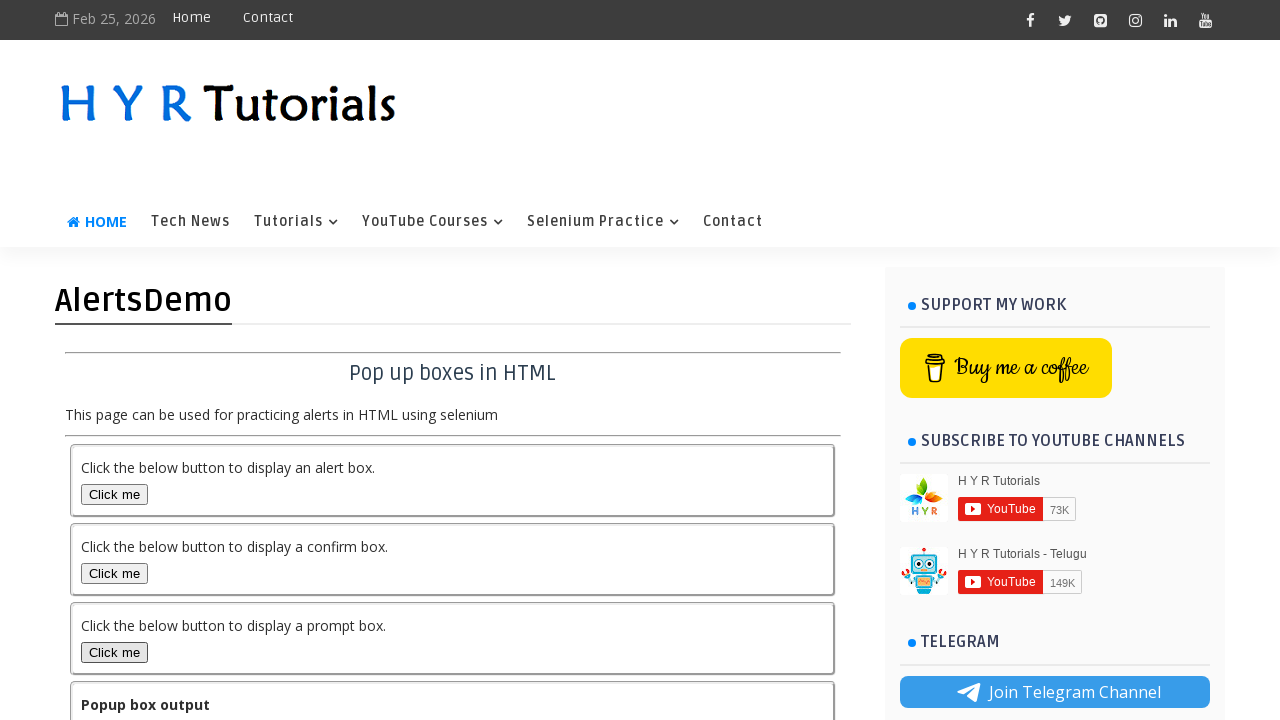

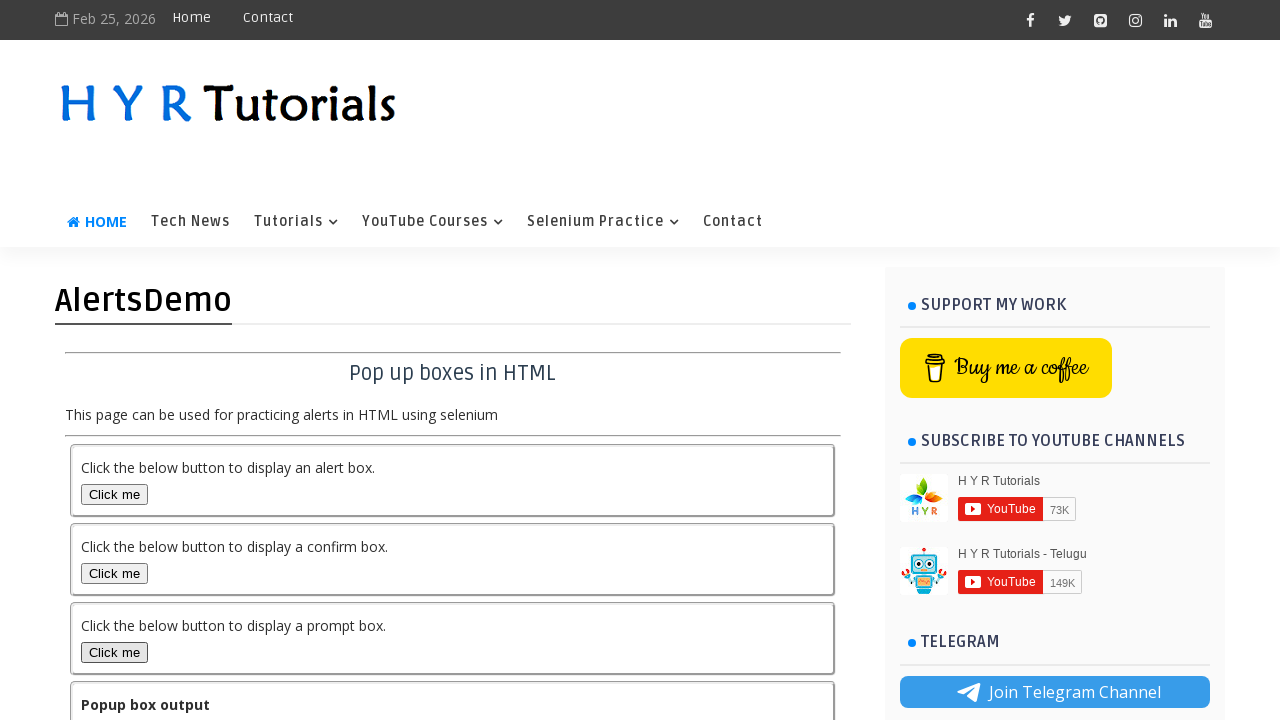